Tests property search functionality by navigating to real estate section and filling in search criteria for price and room count

Starting URL: https://www.ss.com/

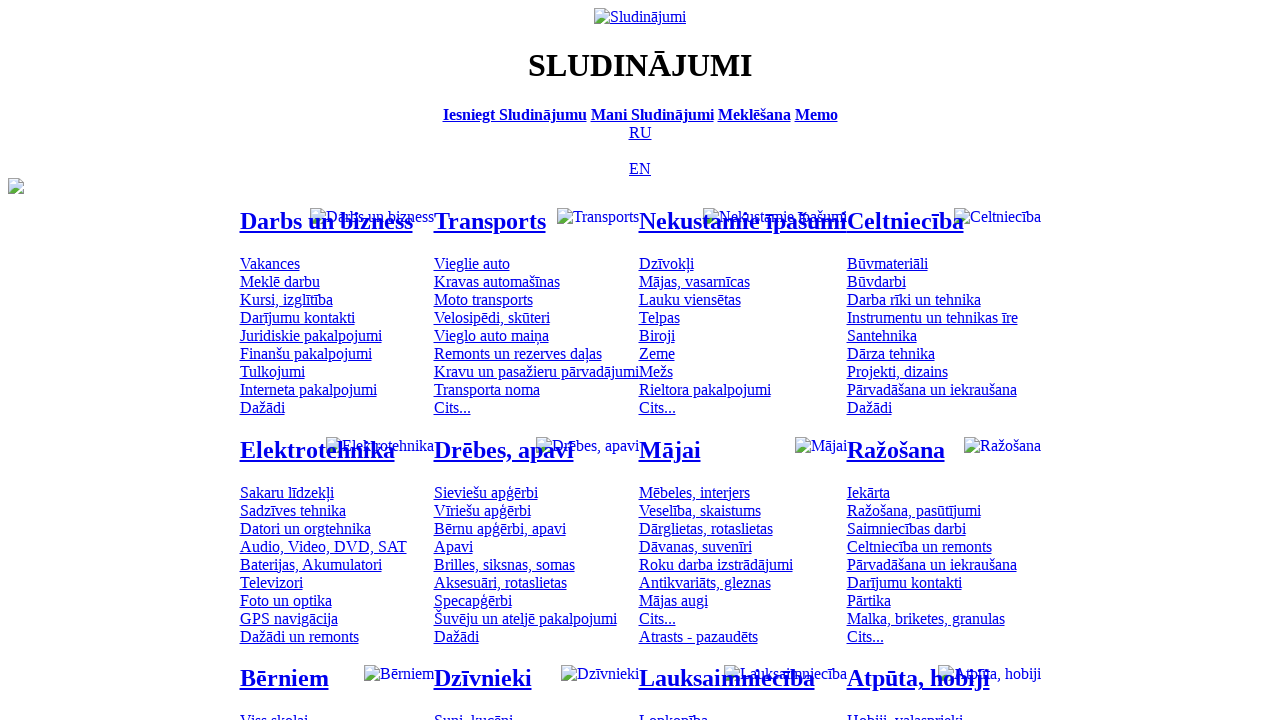

Clicked on real estate/property section at (473, 712) on #mtd_300
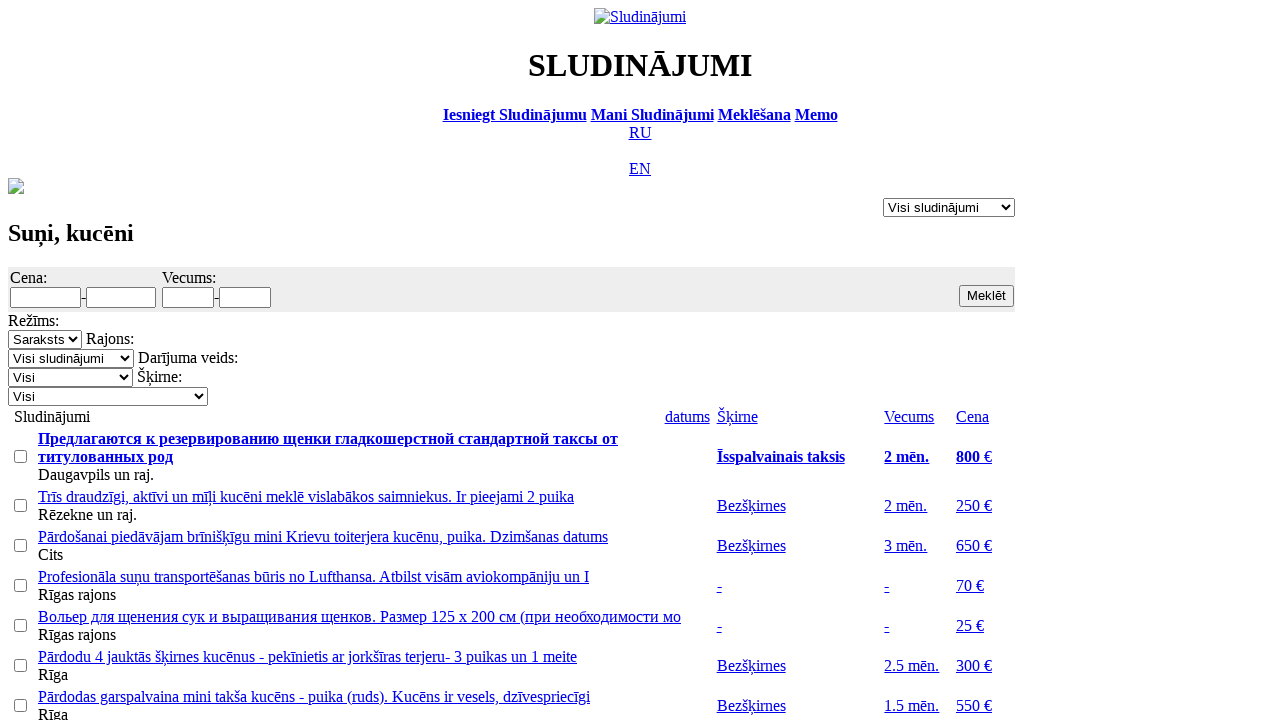

Filled minimum price field with '100' on #f_o_8_min
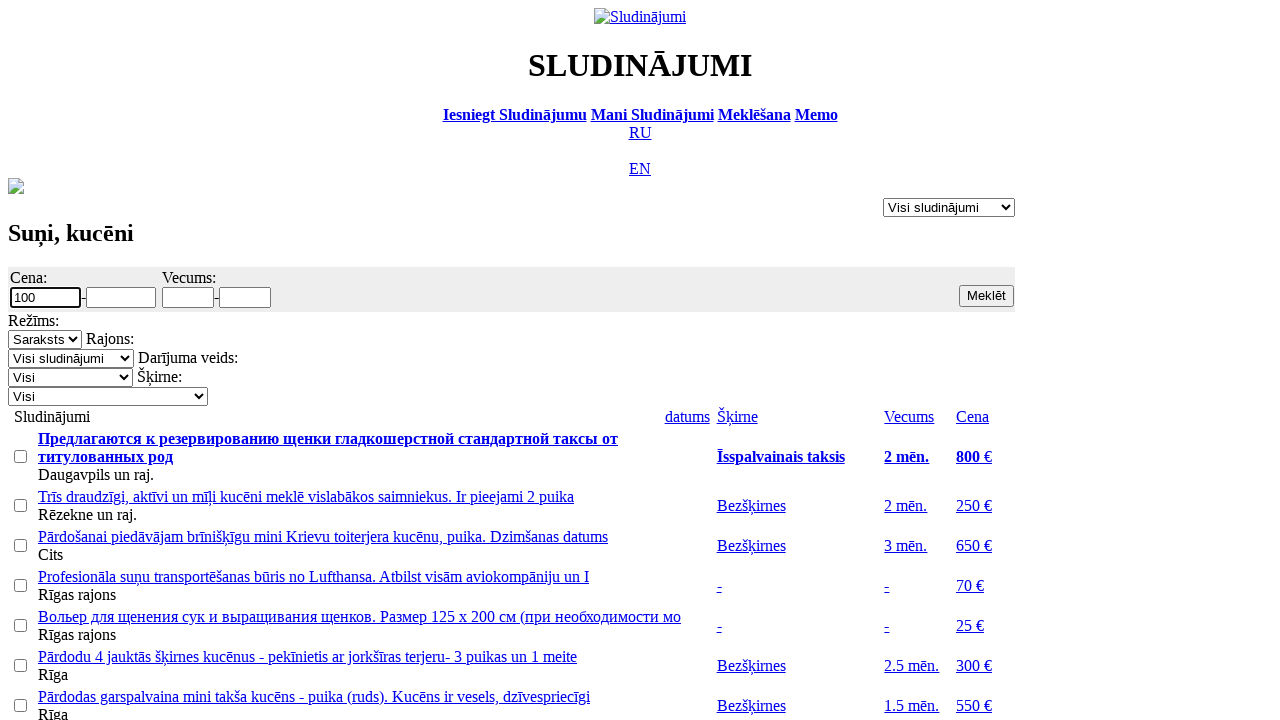

Filled maximum price field with '200' on #f_o_8_max
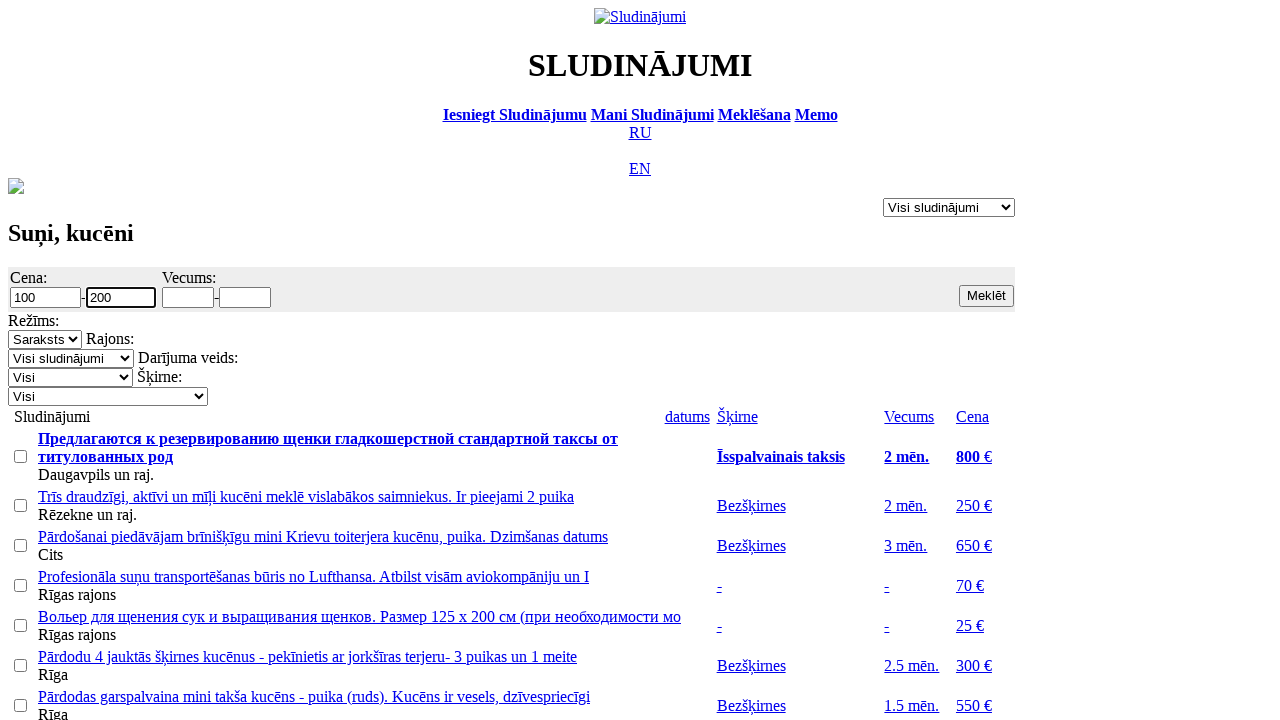

Filled minimum room count field with '1' on #f_o_1276_min
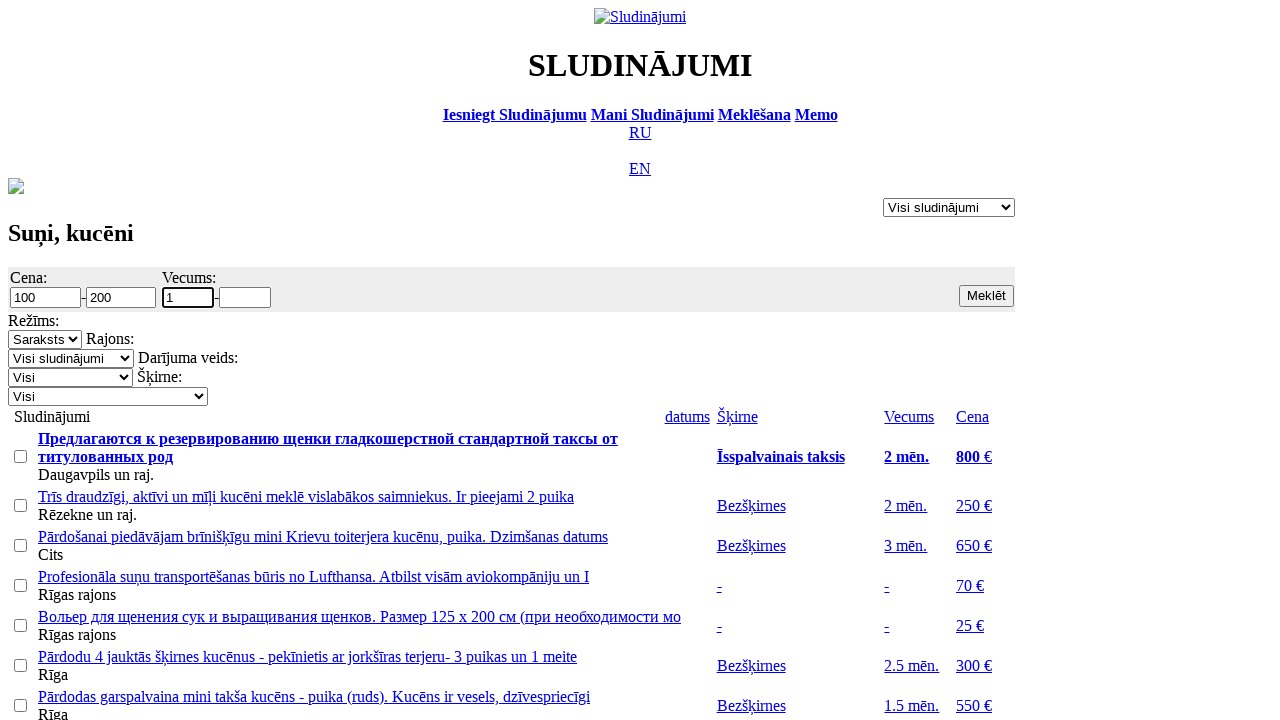

Filled maximum room count field with '5' on #f_o_1276_max
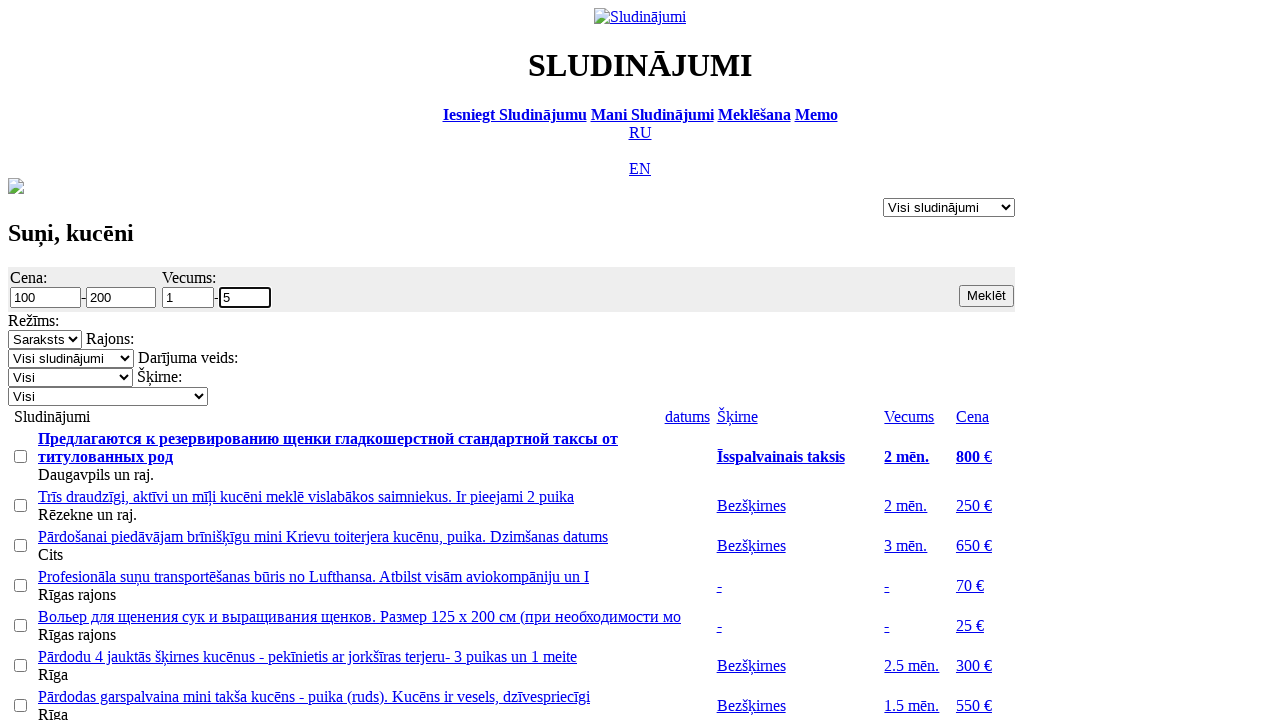

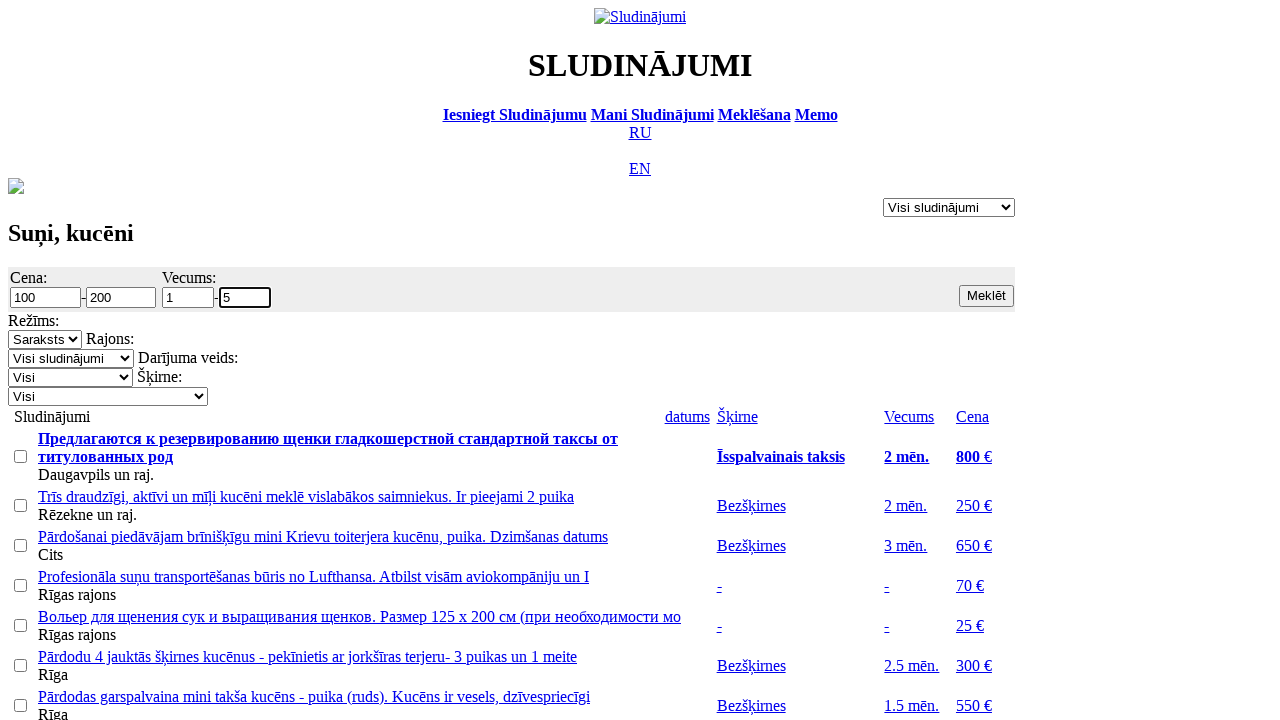